Tests that the product dropdown can be exercised through all available options.

Starting URL: https://cac-tat.s3.eu-central-1.amazonaws.com/index.html

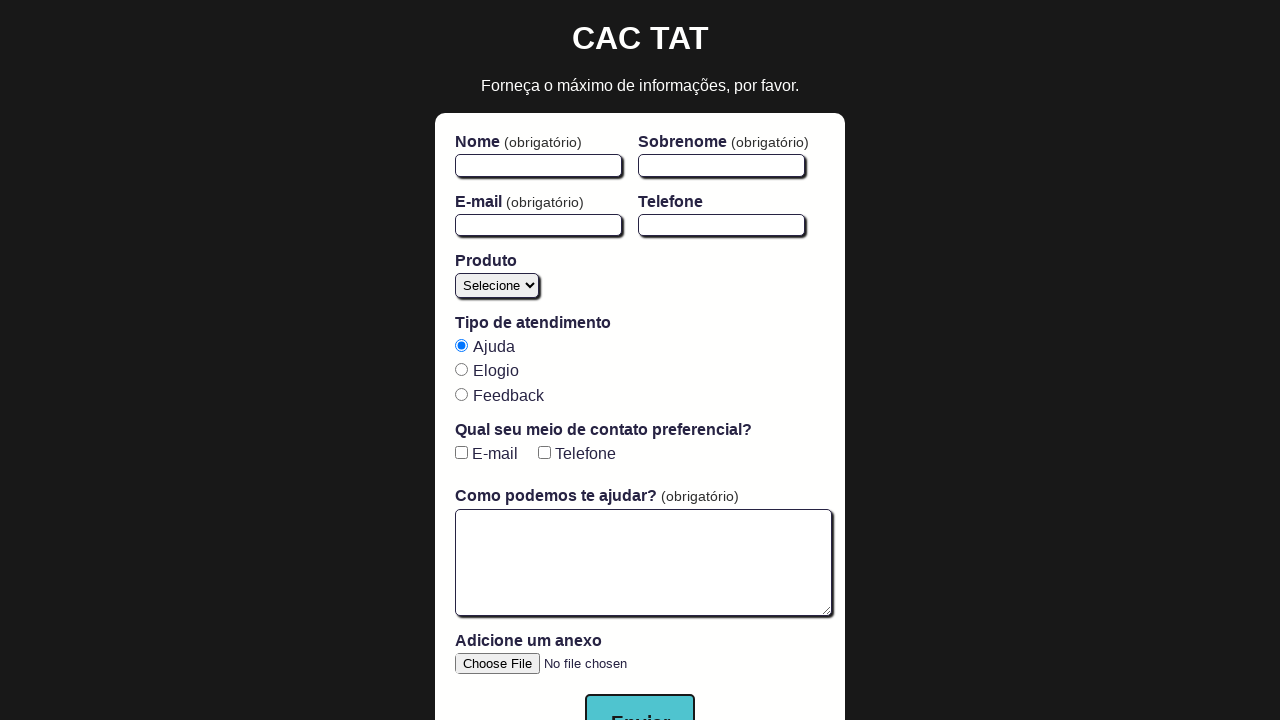

Page loaded and DOM content initialized
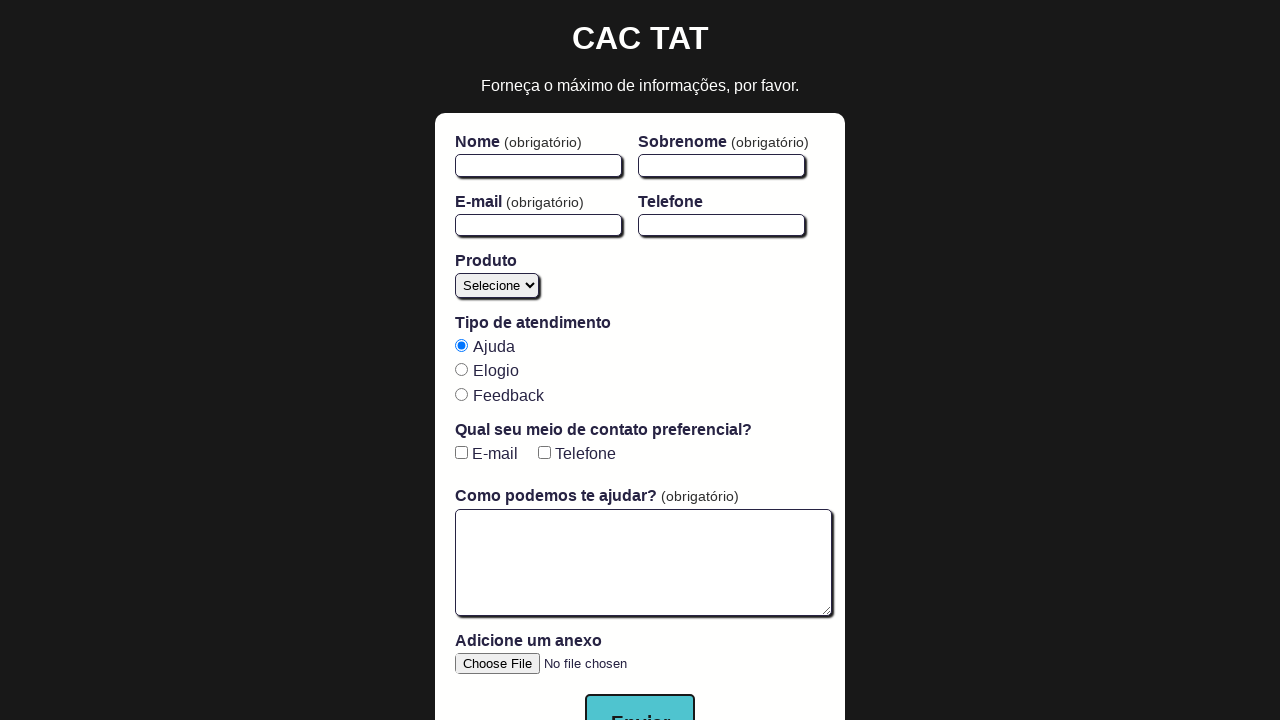

Located product dropdown element
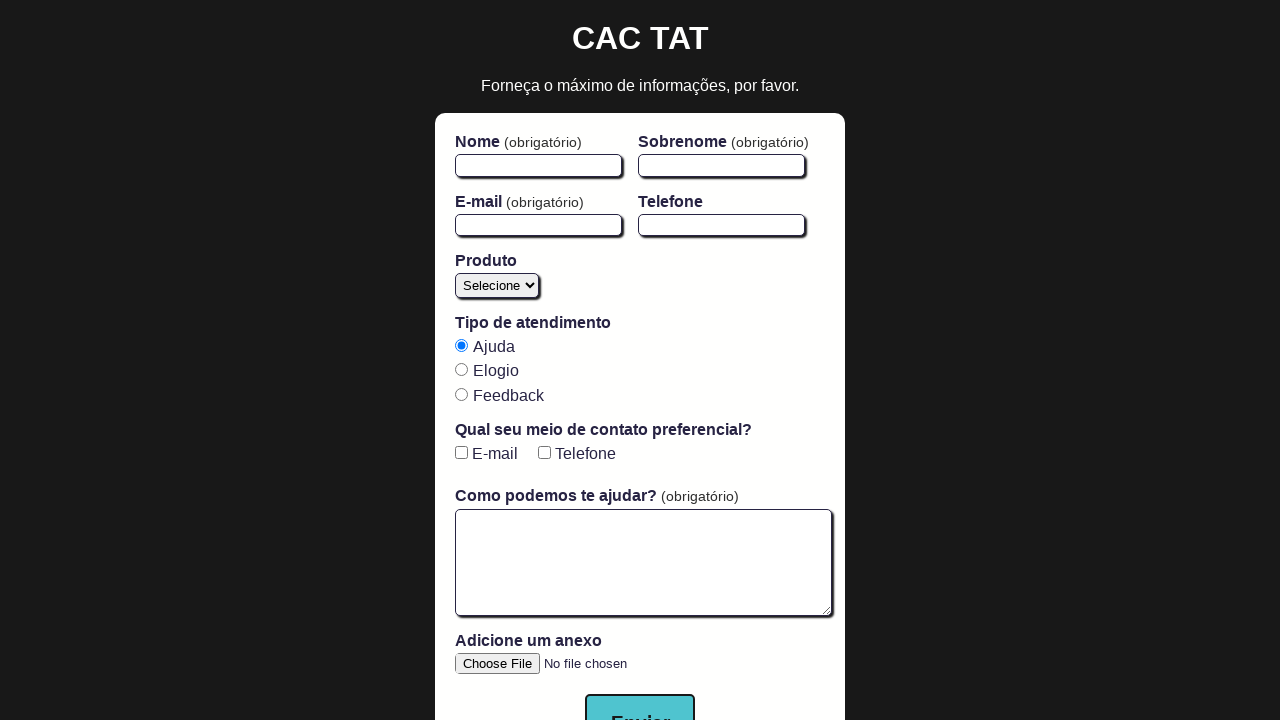

Selected product dropdown option at index 0 on #product
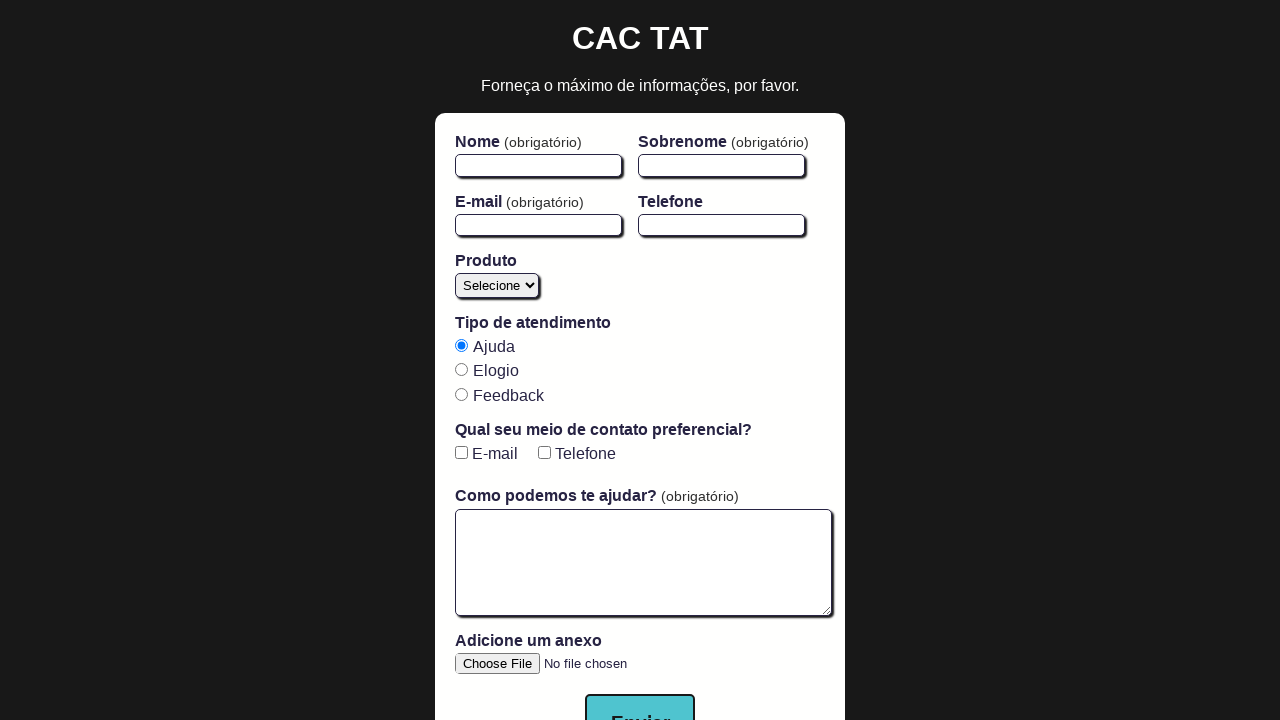

Selected product dropdown option at index 1 on #product
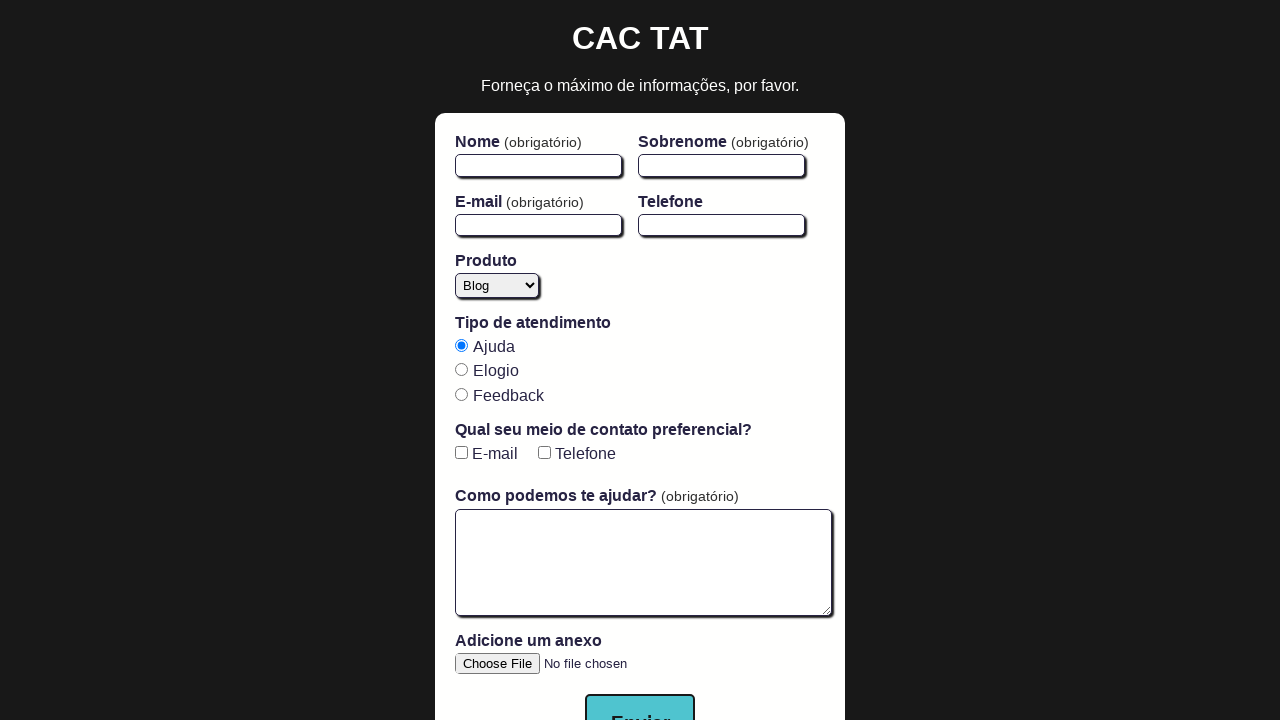

Located all product dropdown options
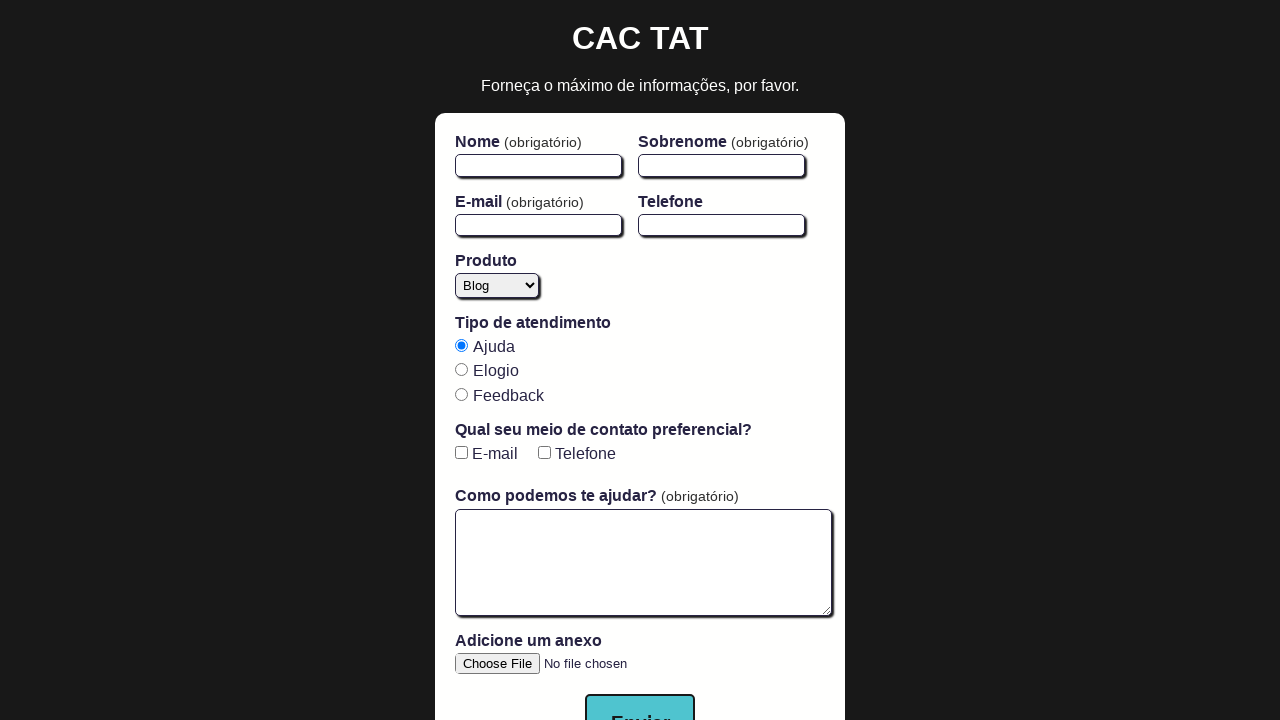

Selected product dropdown option at index 2 on #product
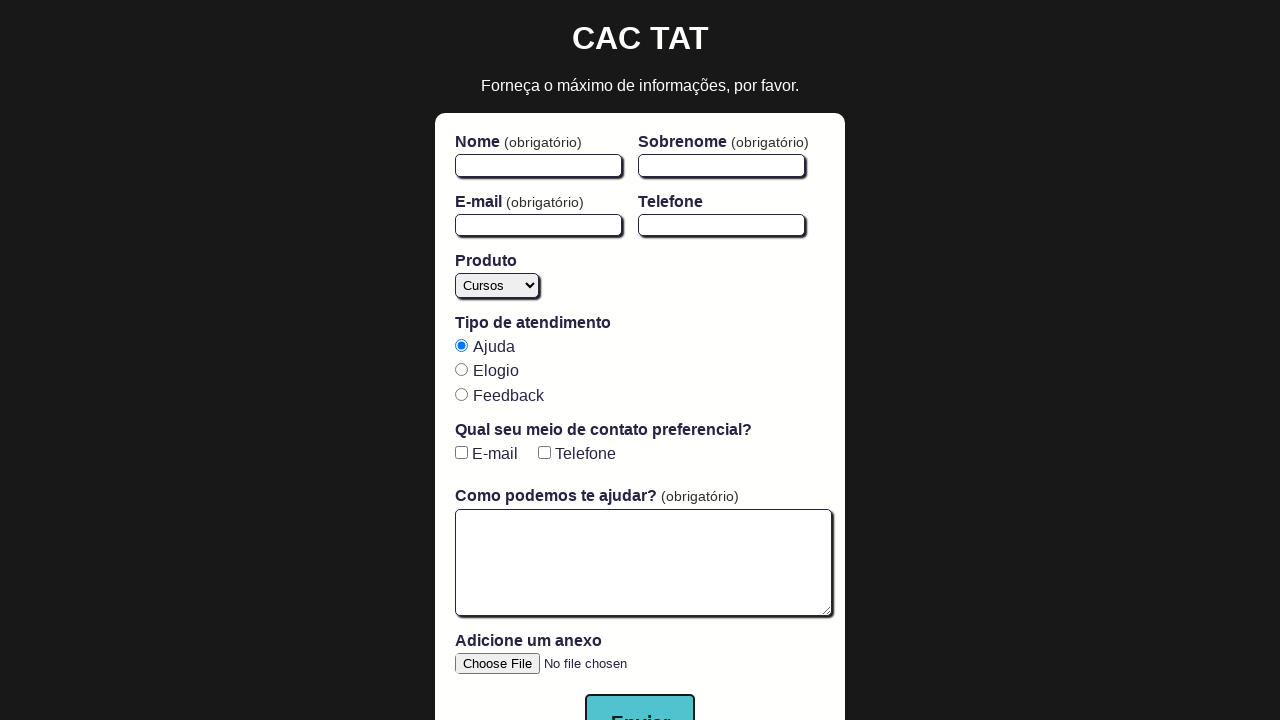

Selected product dropdown option at index 3 on #product
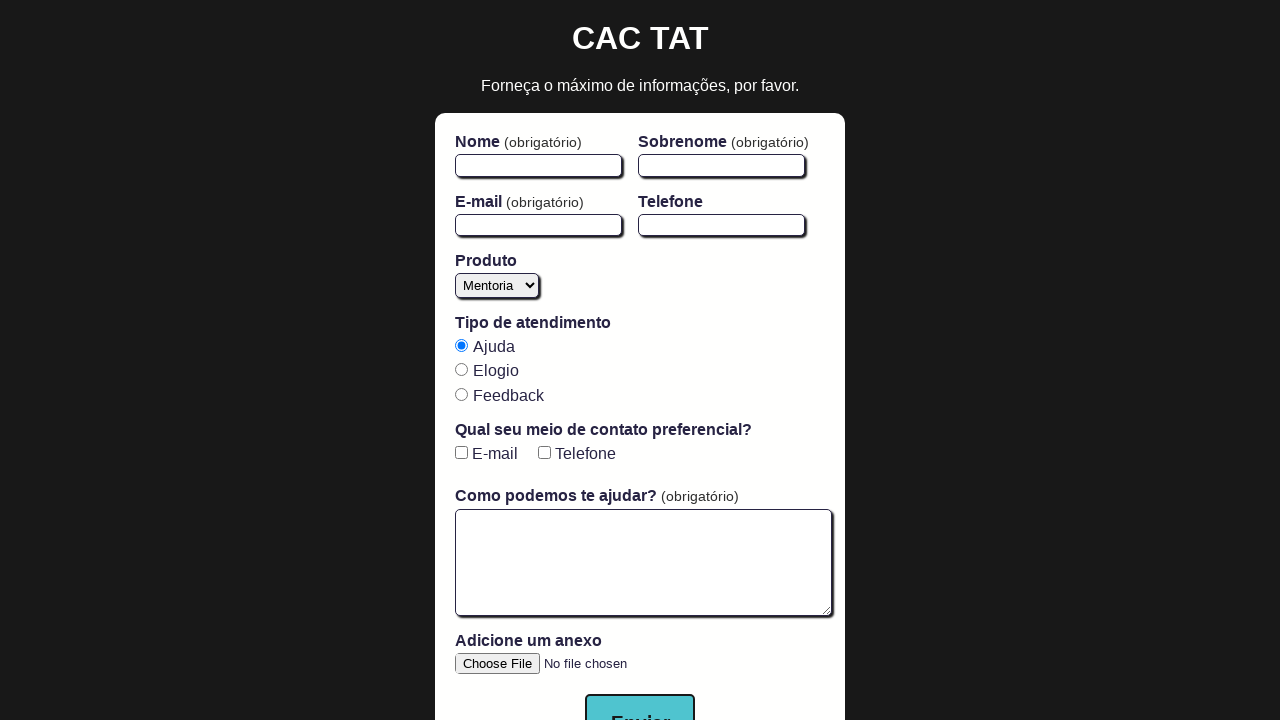

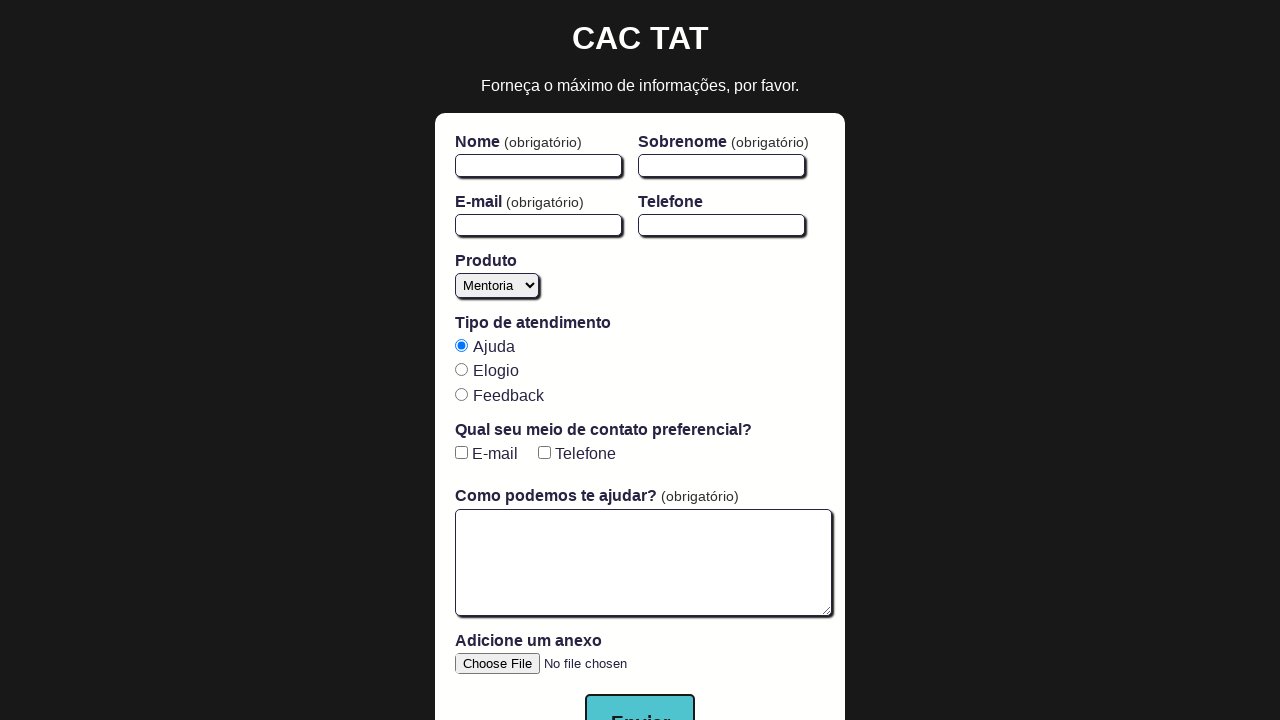